Tests drag and drop functionality on jQuery UI demo page by dragging a draggable element onto a droppable target within an iframe

Starting URL: https://jqueryui.com/droppable/

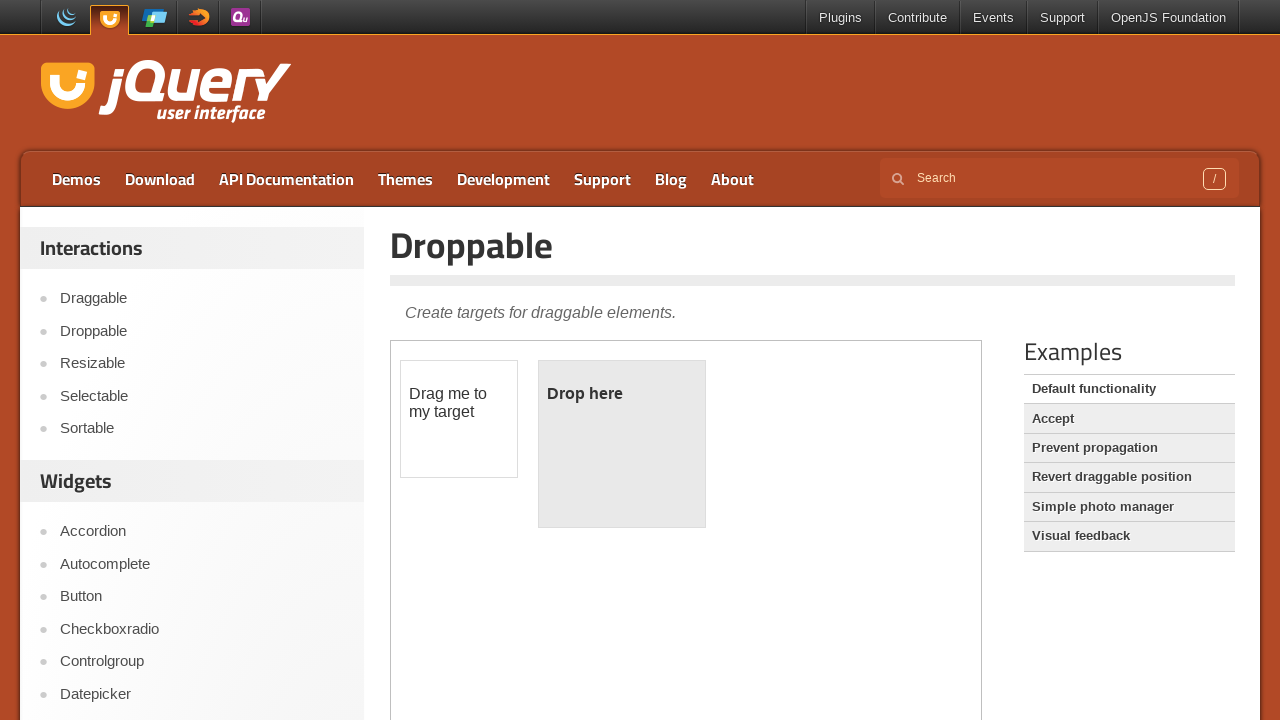

Located the demo iframe containing drag and drop elements
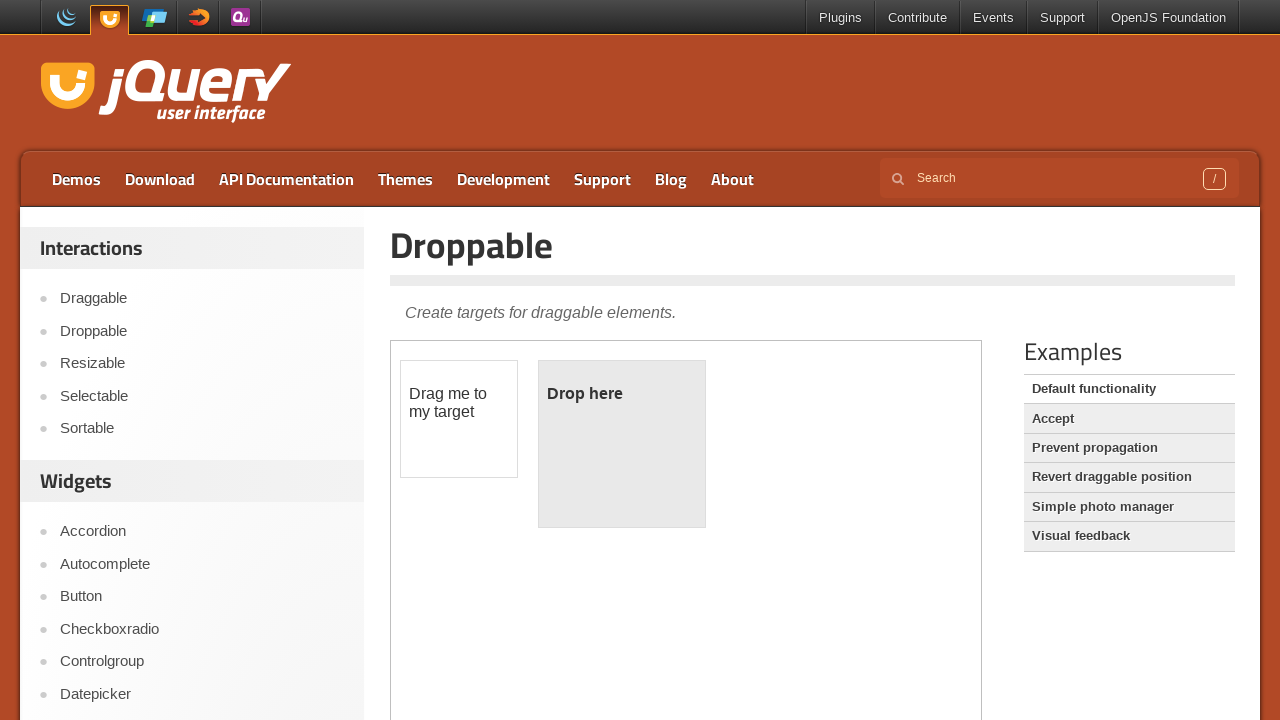

Located the draggable element within the iframe
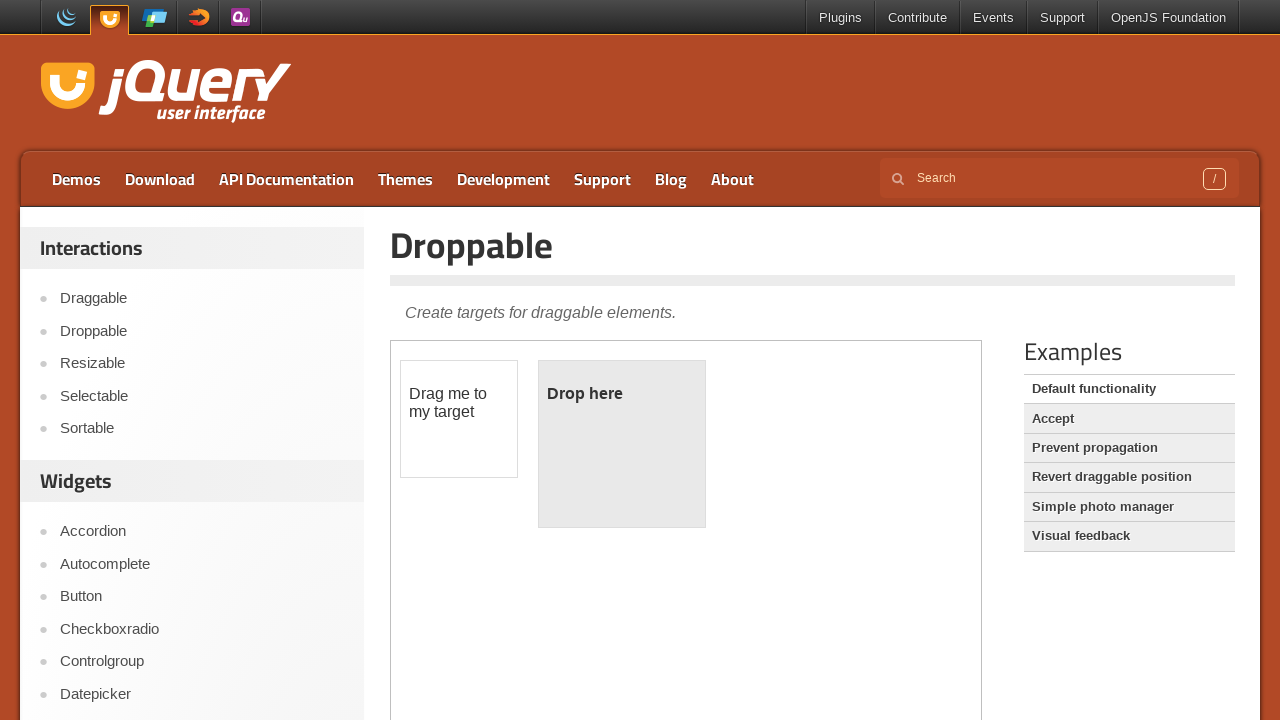

Located the droppable target element within the iframe
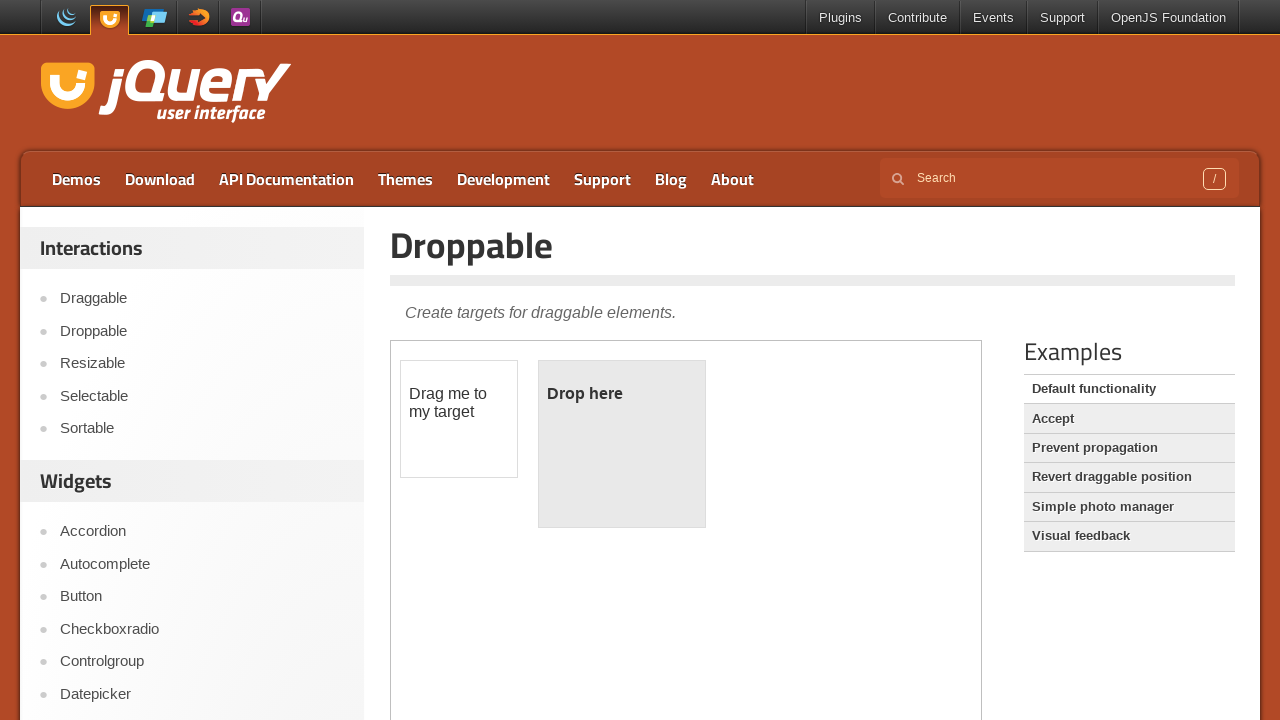

Dragged the draggable element onto the droppable target at (622, 444)
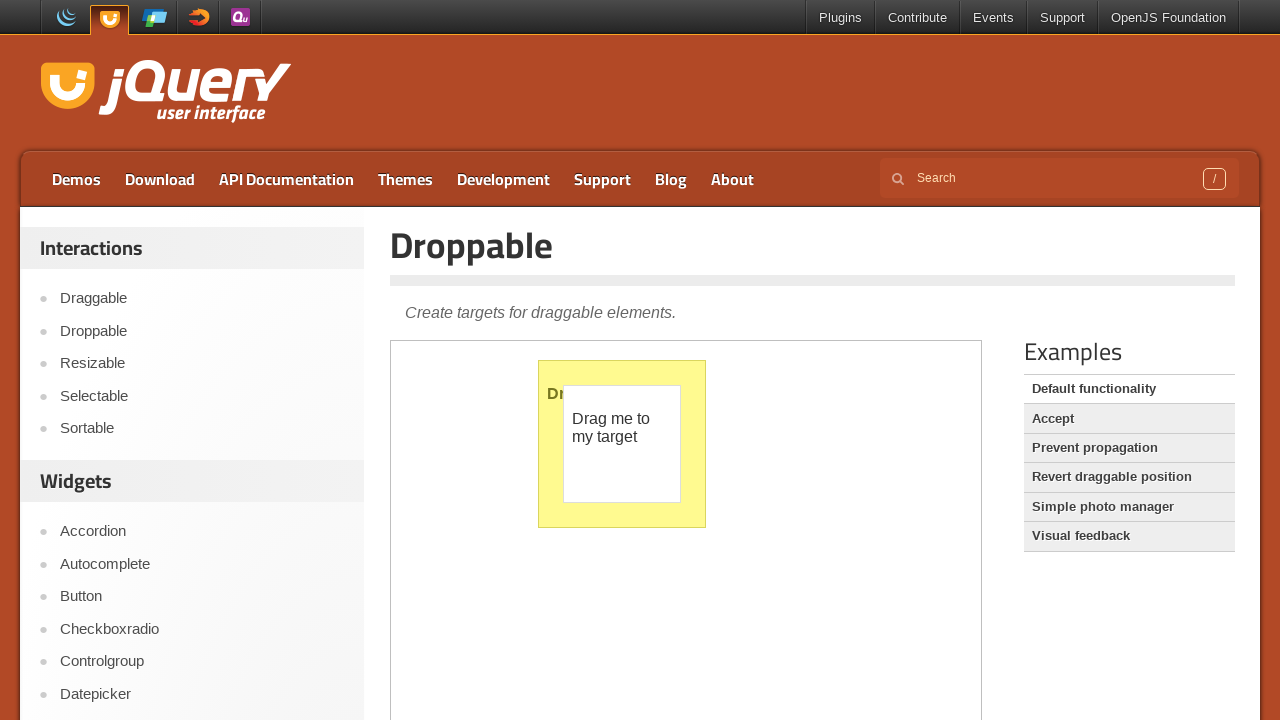

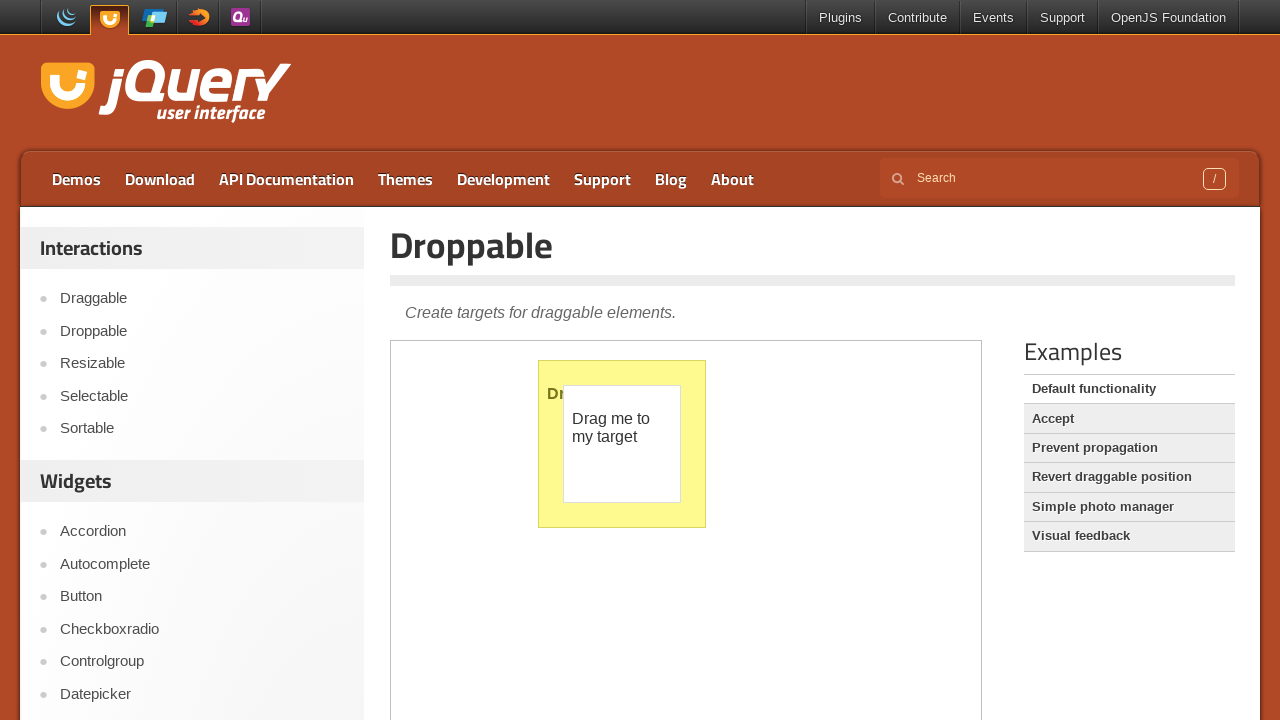